Tests clearing the complete state of all items by checking and then unchecking the toggle all checkbox.

Starting URL: https://demo.playwright.dev/todomvc

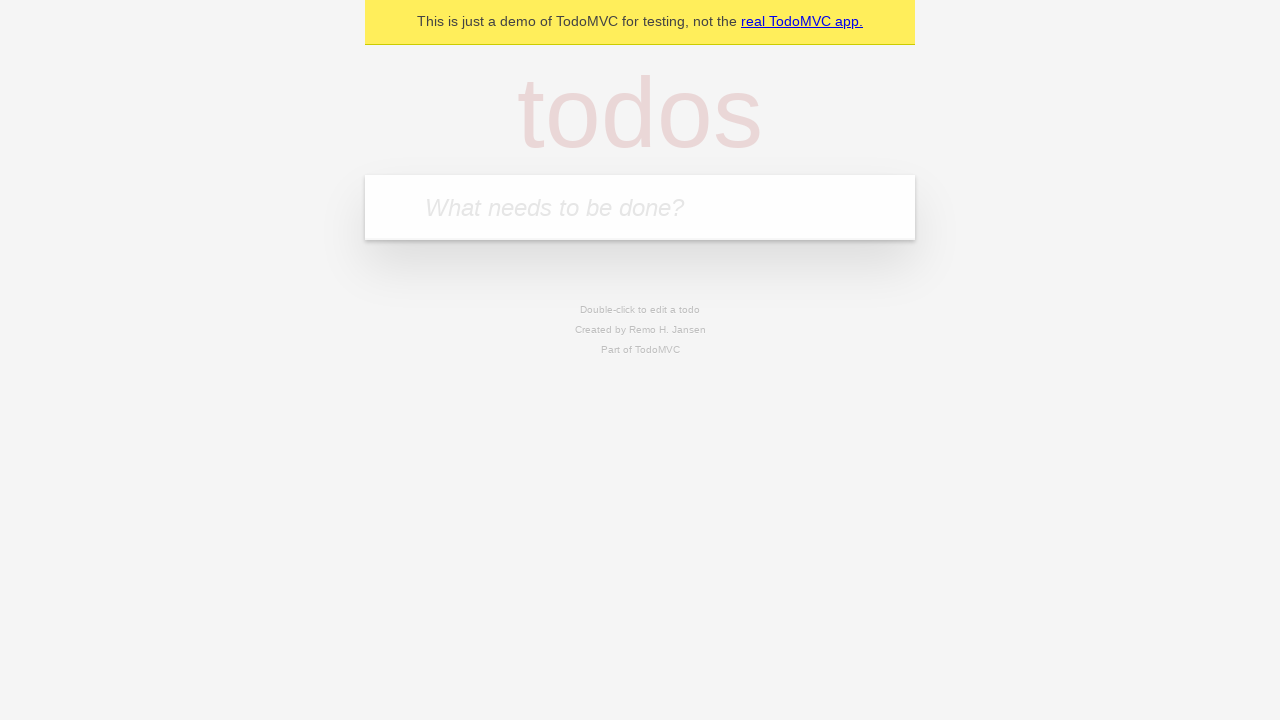

Filled input field with 'buy some cheese' on internal:attr=[placeholder="What needs to be done?"i]
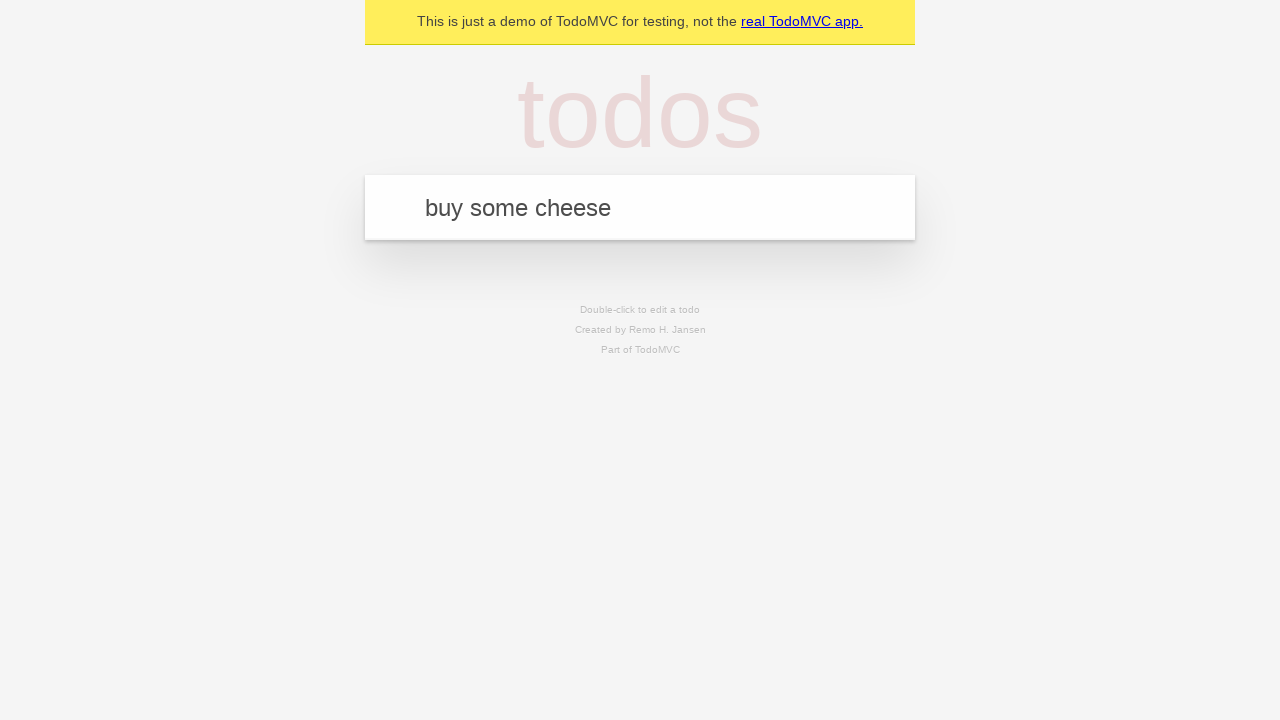

Pressed Enter to create first todo item on internal:attr=[placeholder="What needs to be done?"i]
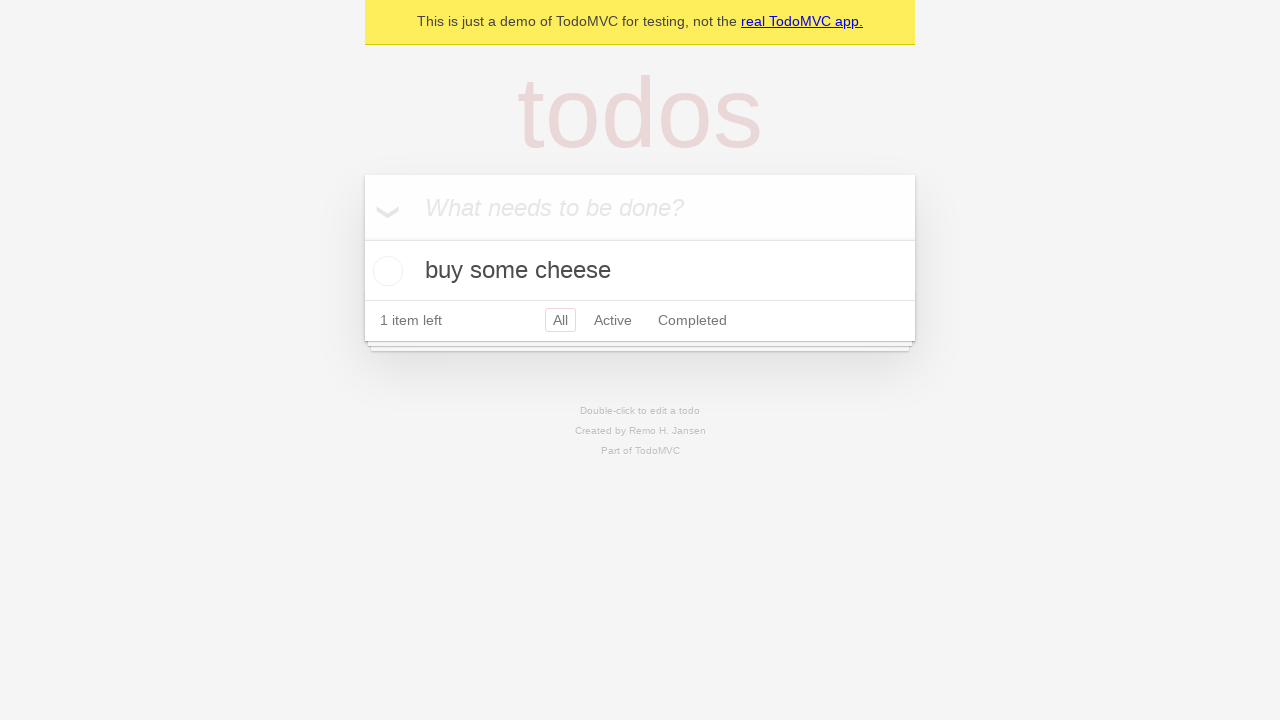

Filled input field with 'feed the cat' on internal:attr=[placeholder="What needs to be done?"i]
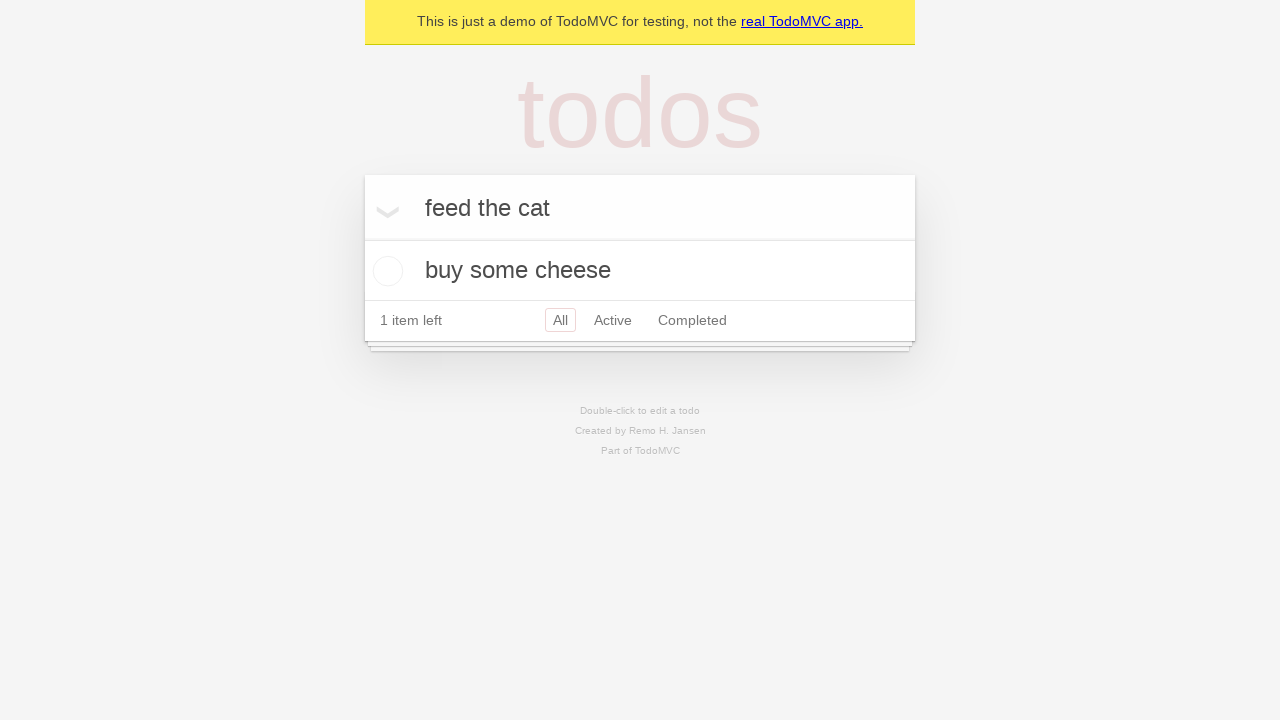

Pressed Enter to create second todo item on internal:attr=[placeholder="What needs to be done?"i]
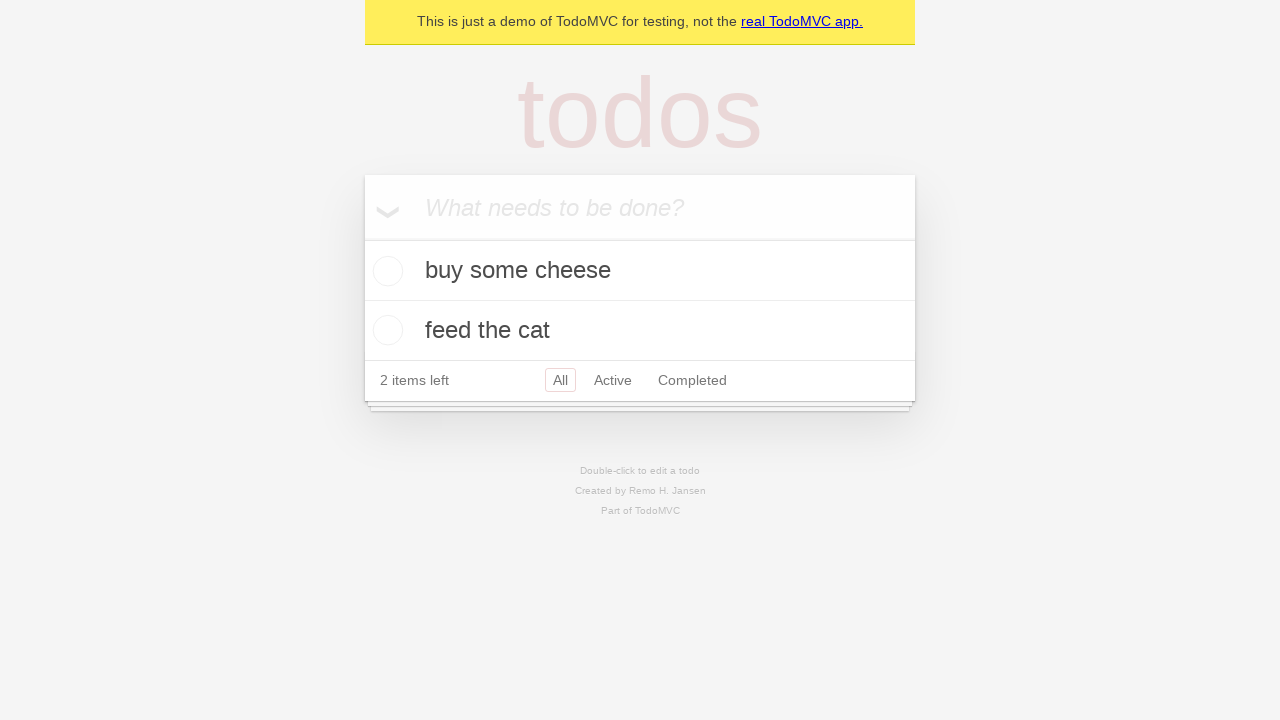

Filled input field with 'book a doctors appointment' on internal:attr=[placeholder="What needs to be done?"i]
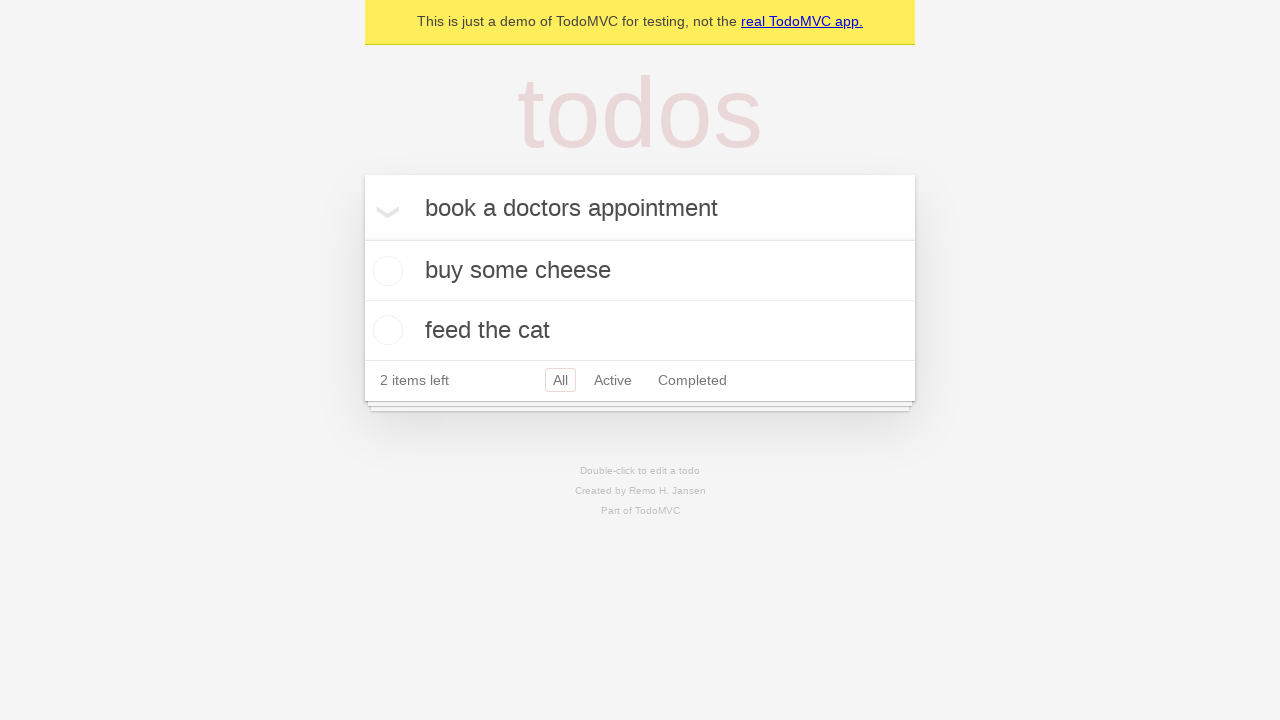

Pressed Enter to create third todo item on internal:attr=[placeholder="What needs to be done?"i]
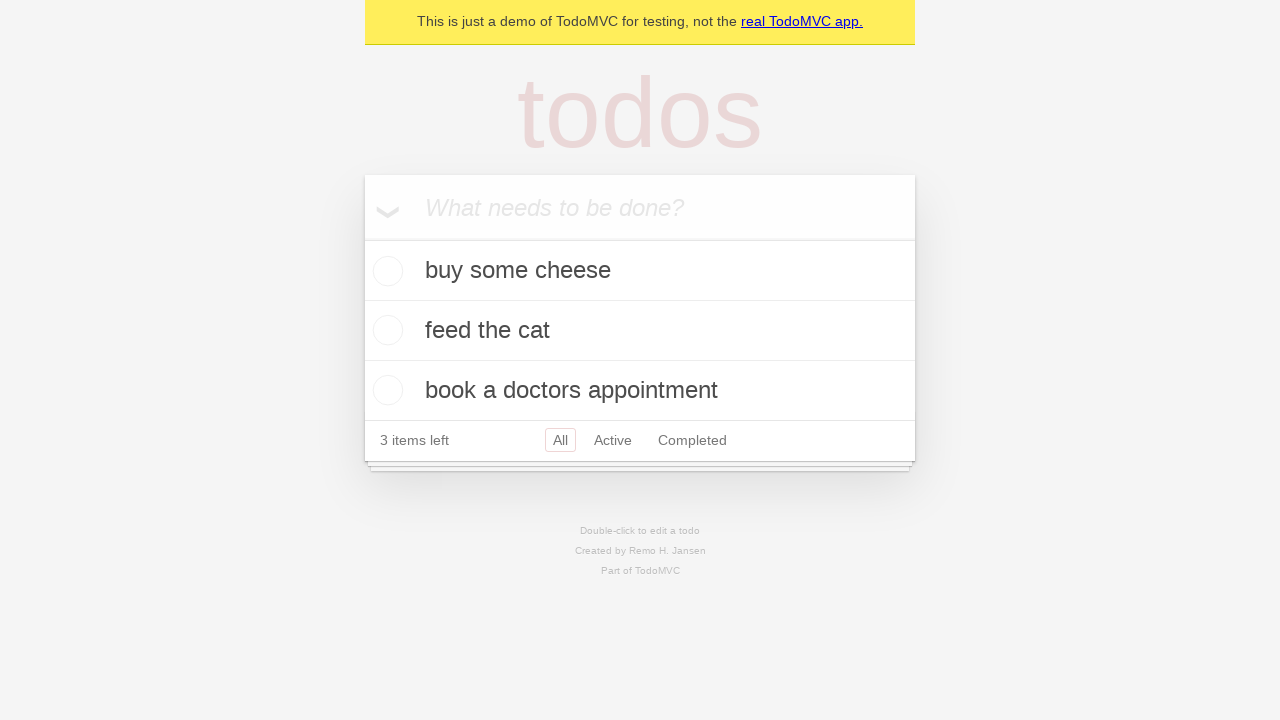

Clicked 'Mark all as complete' checkbox to check all items at (362, 238) on internal:label="Mark all as complete"i
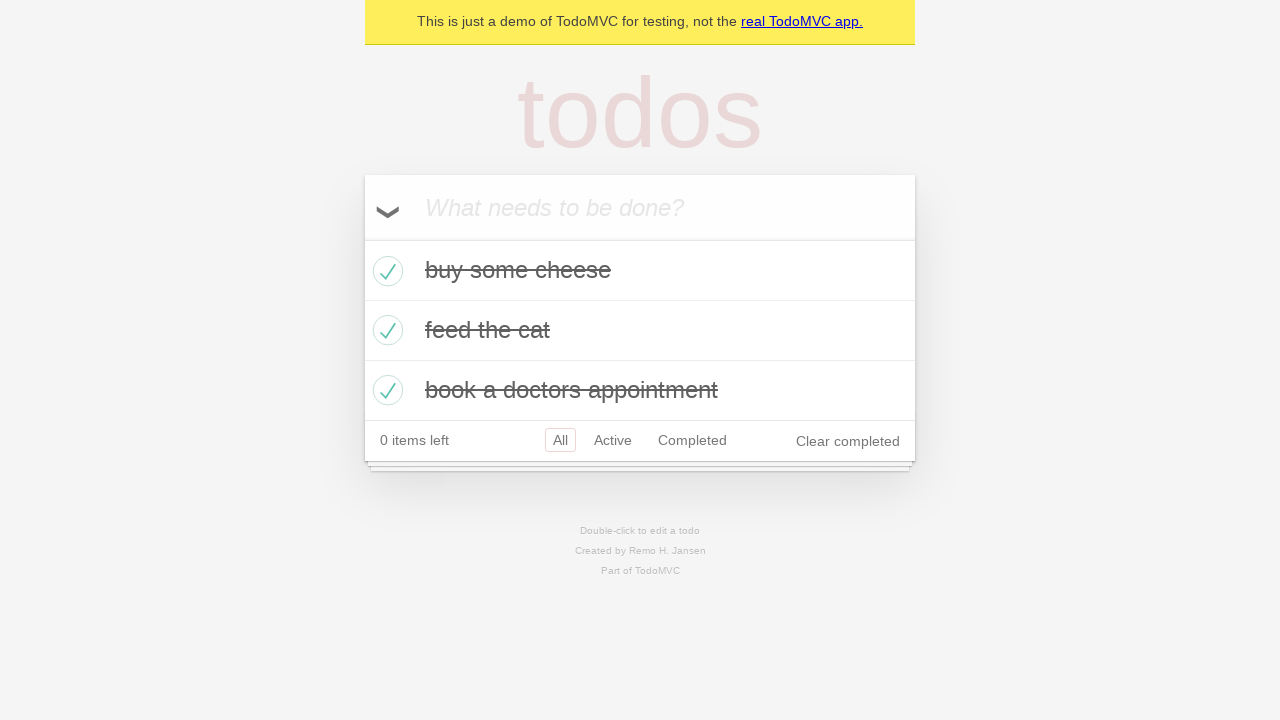

Clicked 'Mark all as complete' checkbox to uncheck all items at (362, 238) on internal:label="Mark all as complete"i
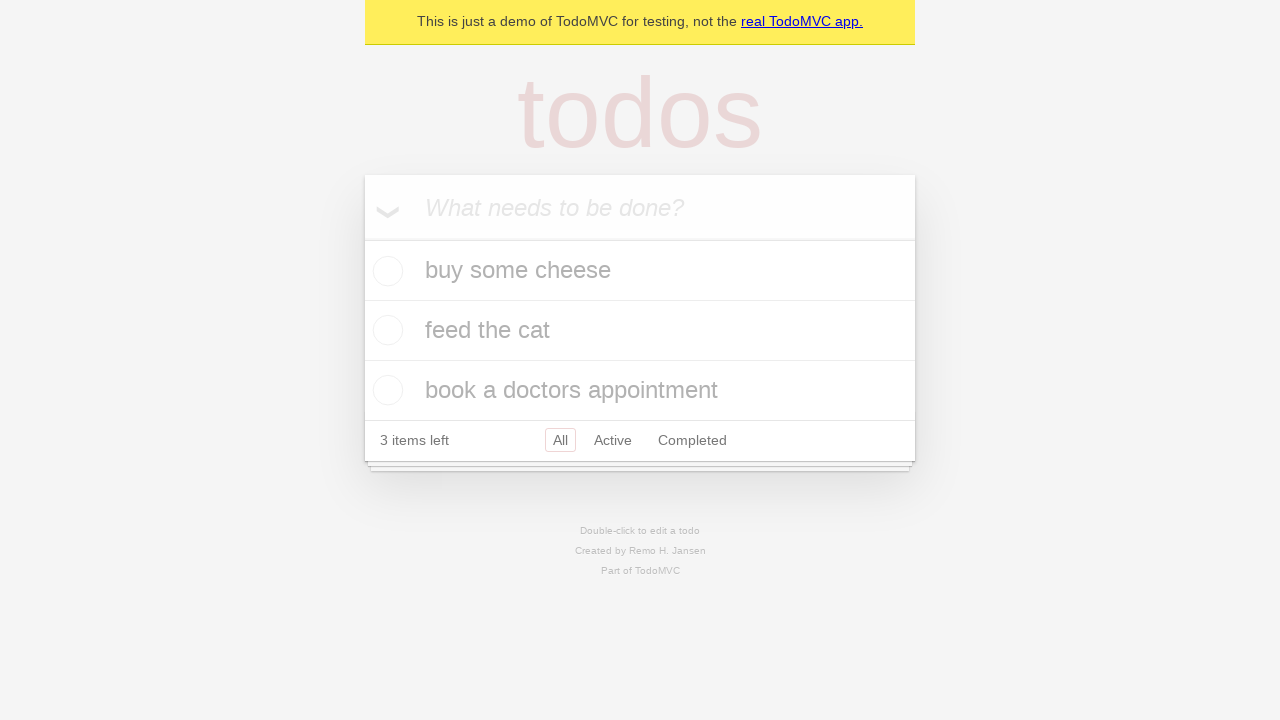

Waited for todo items to be visible after unchecking all
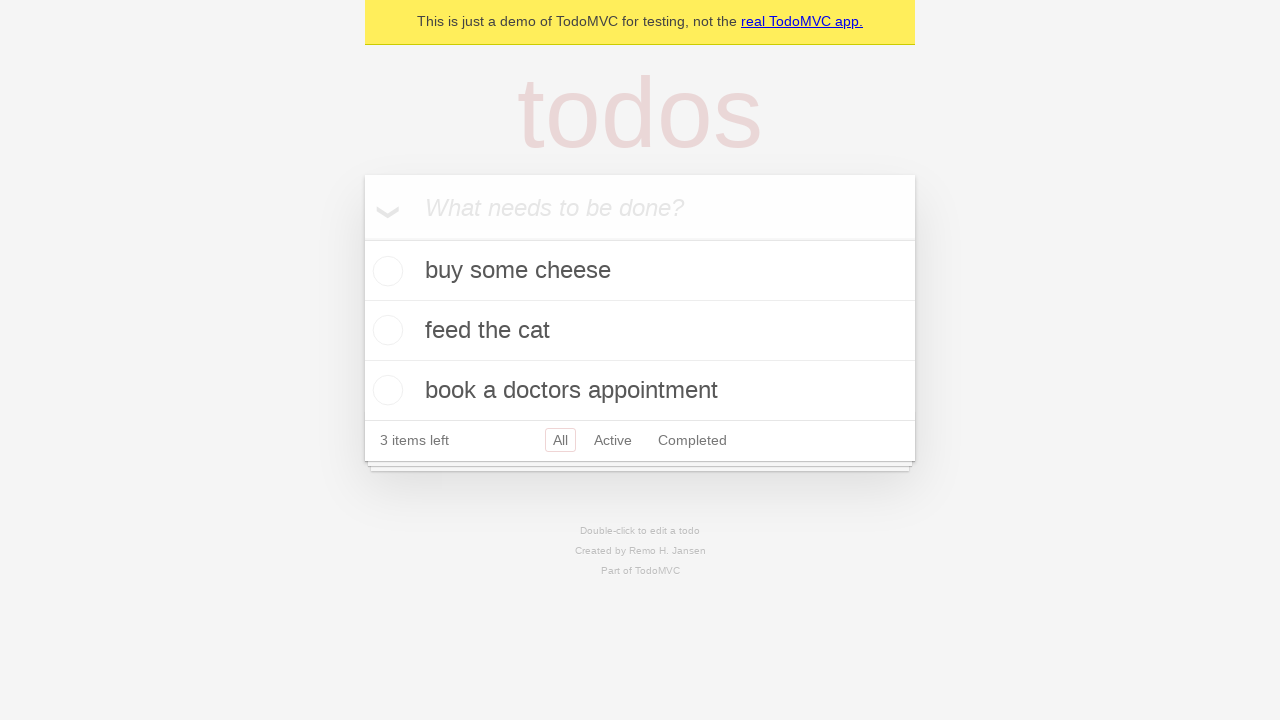

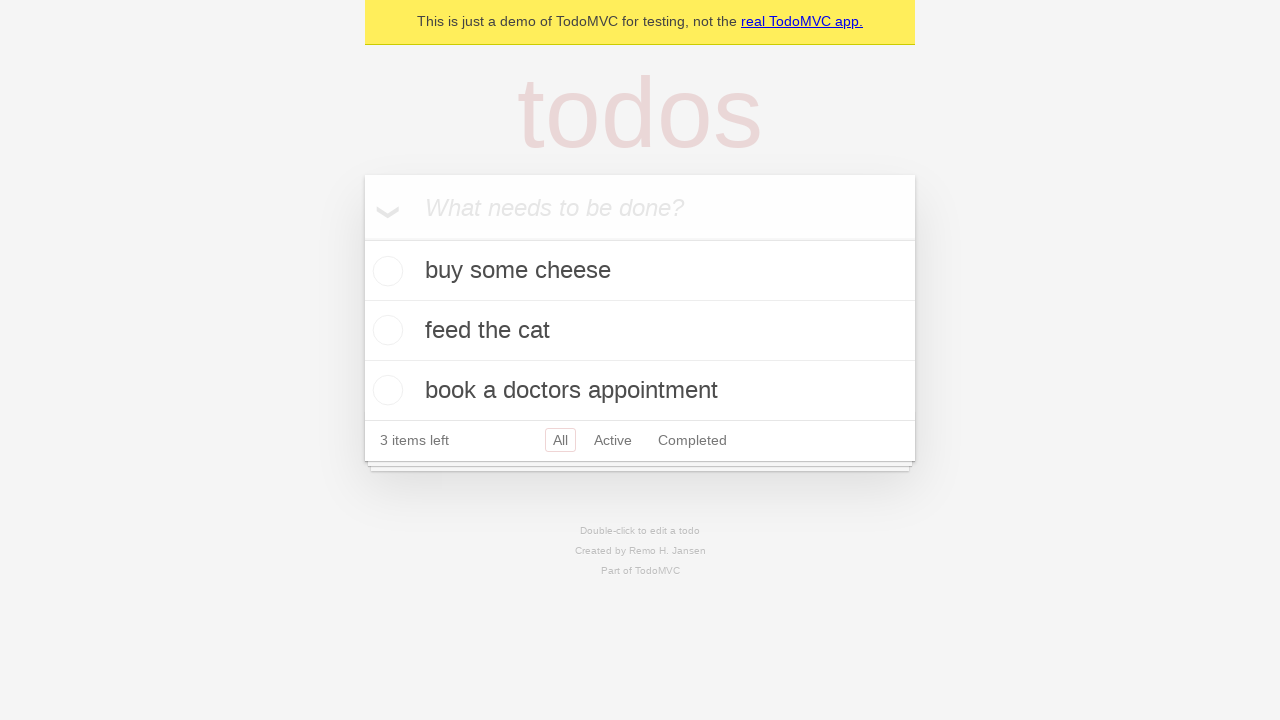